Tests keyboard input functionality by clicking on a name input field, typing a name, and then clicking a button on the Formy practice website.

Starting URL: https://formy-project.herokuapp.com/keypress

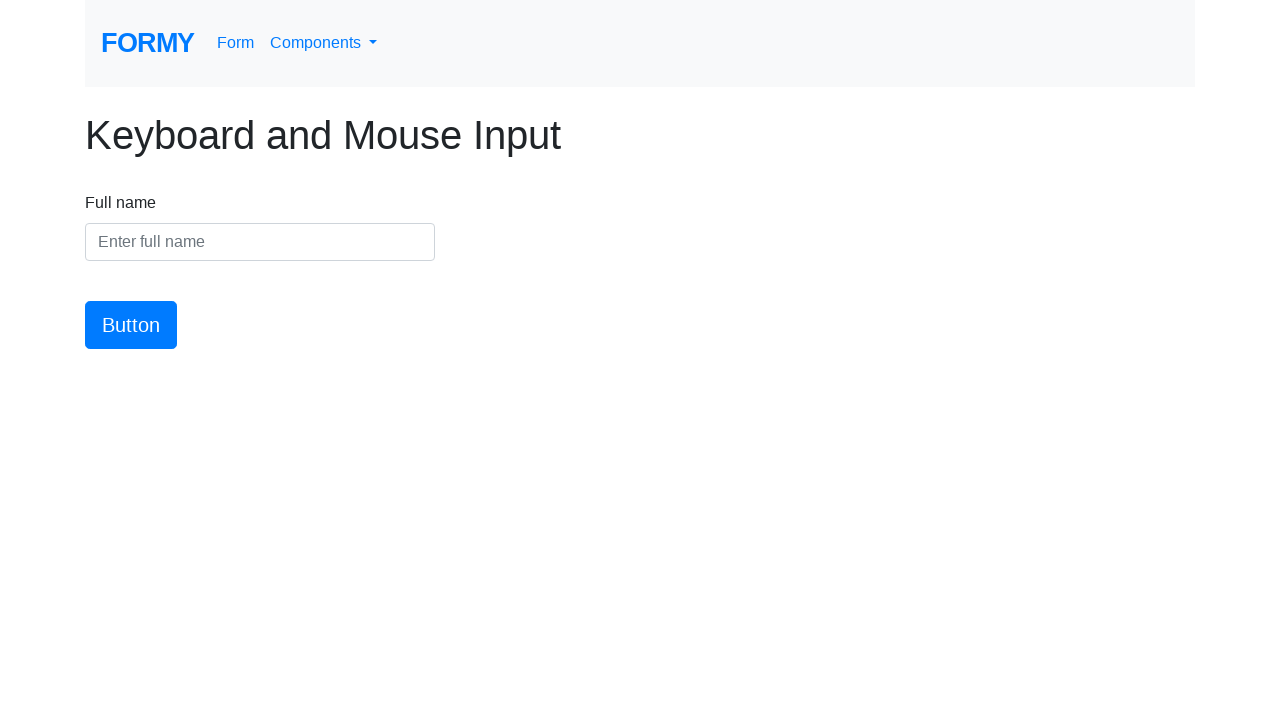

Clicked on the name input field at (260, 242) on #name
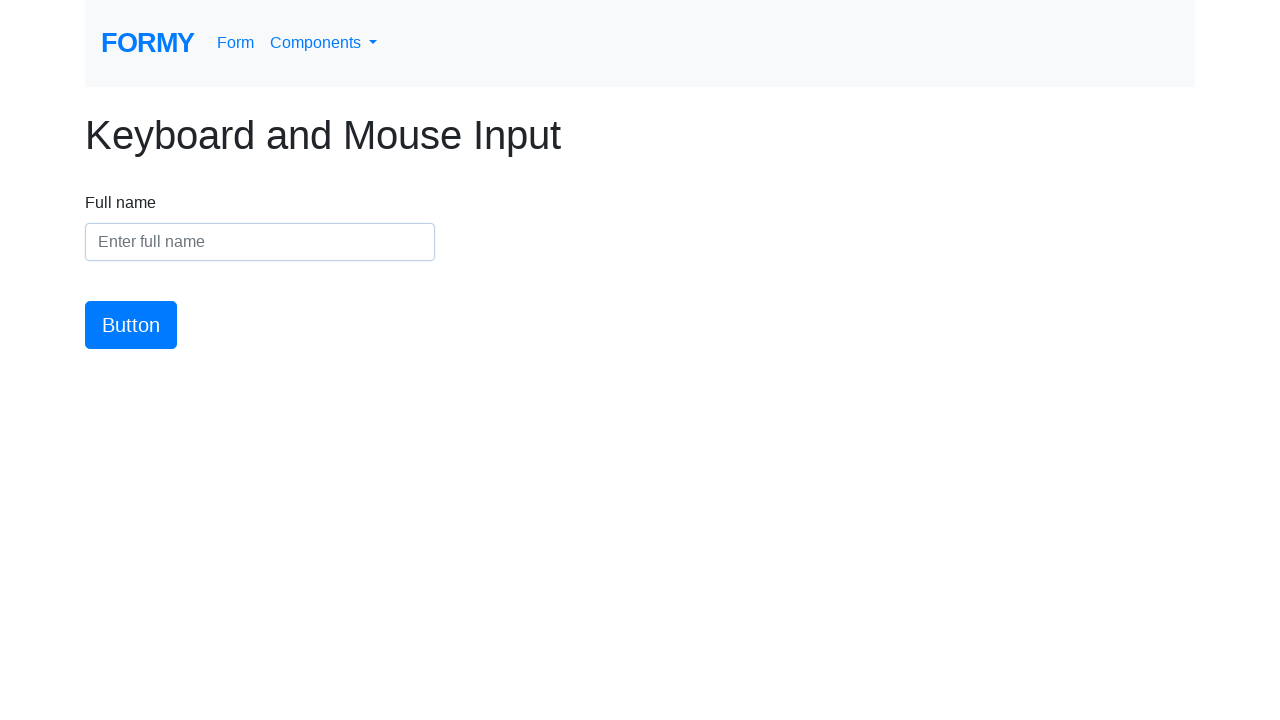

Typed 'Sirisha' into the name input field on #name
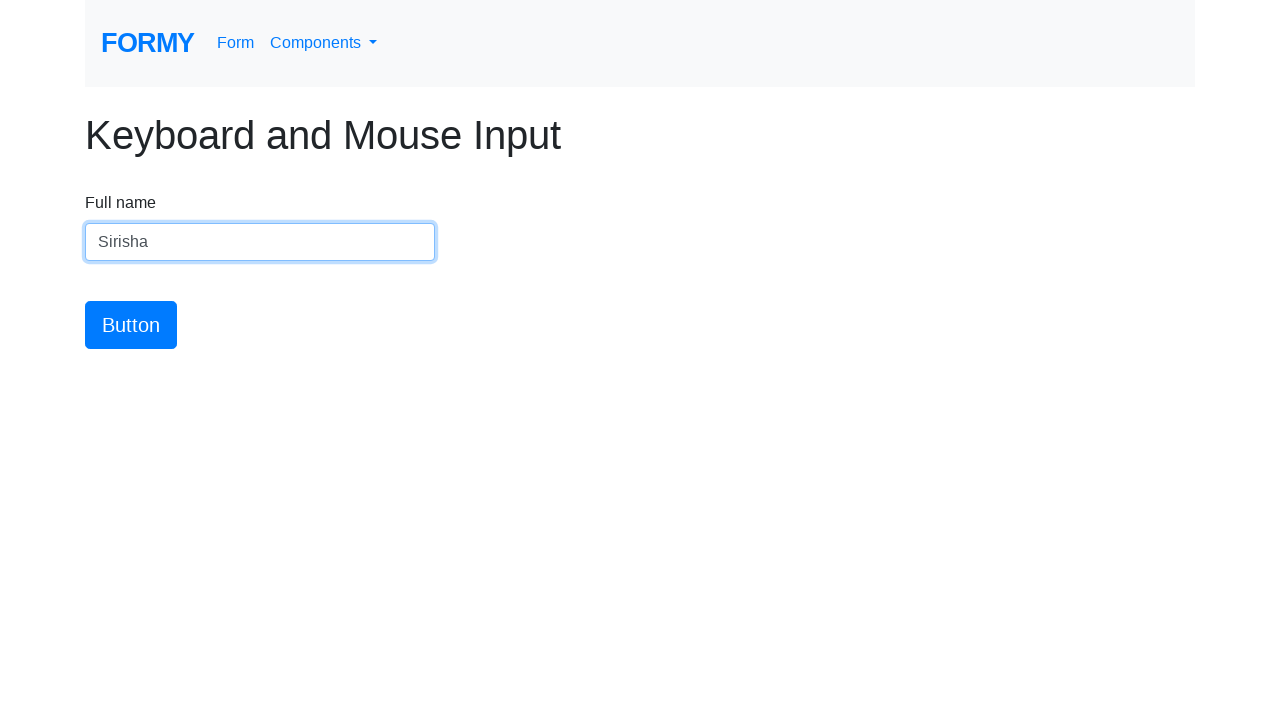

Clicked the submit button at (131, 325) on #button
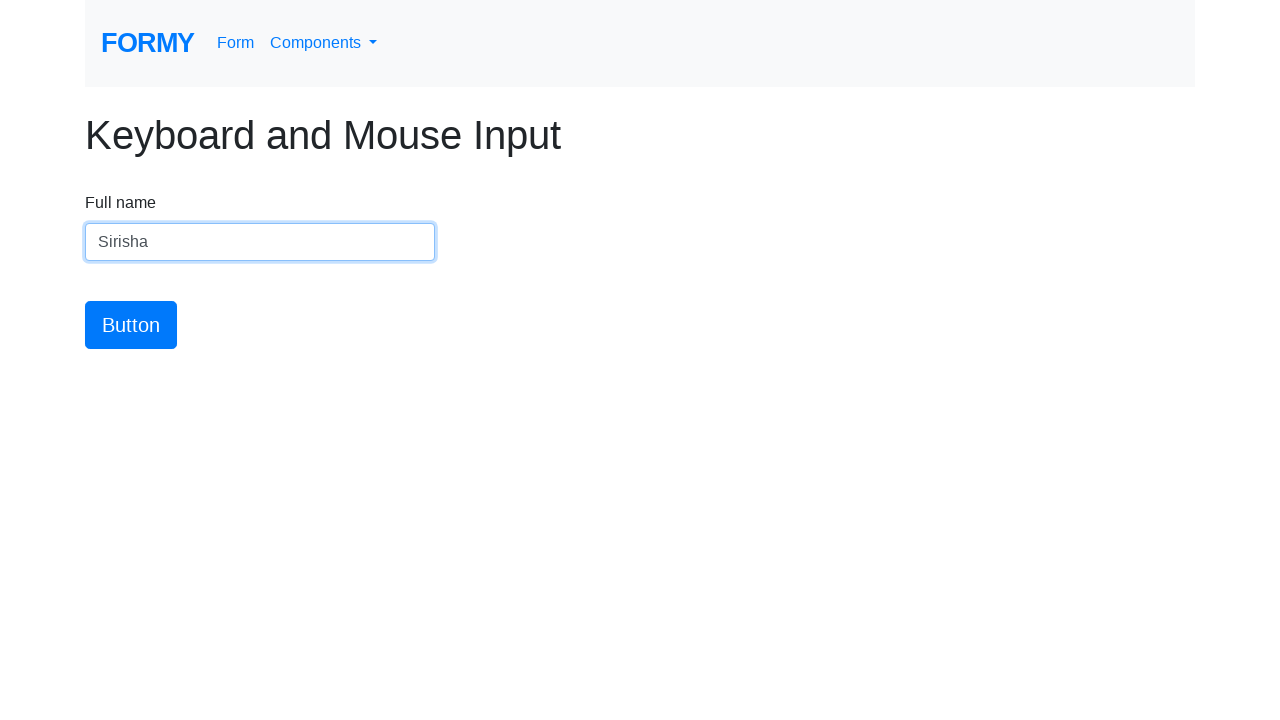

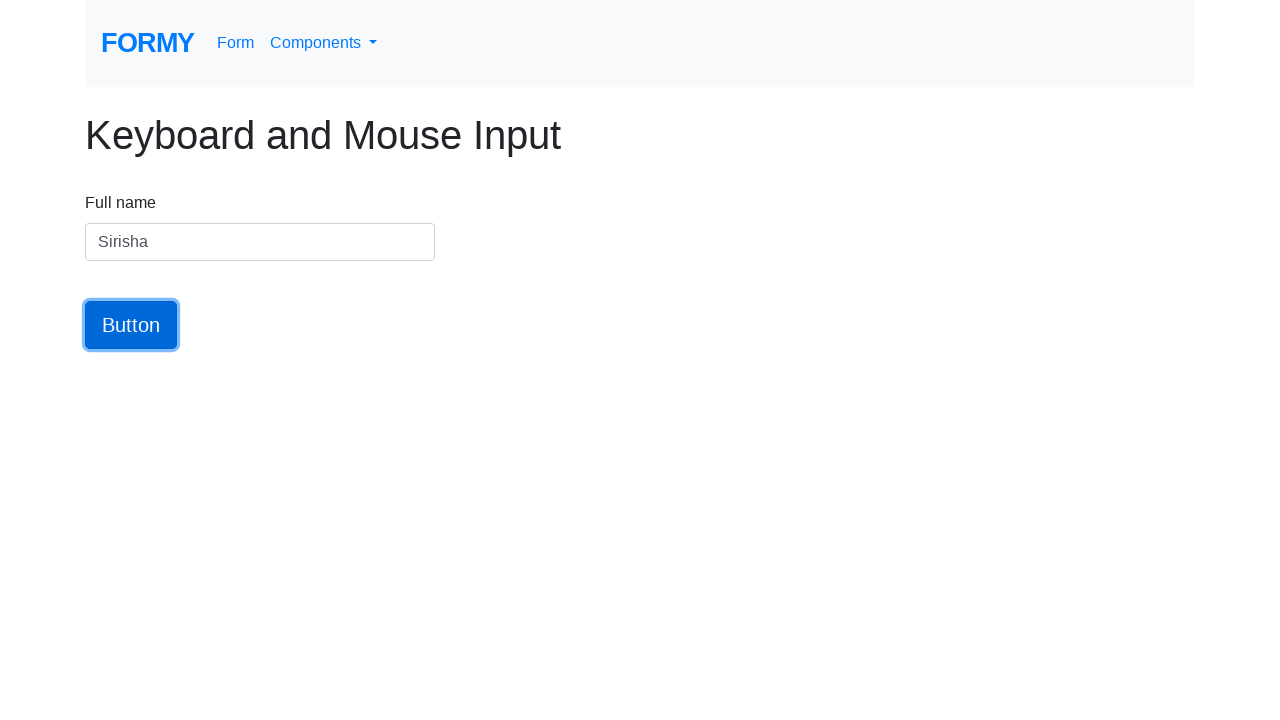